Tests footer links by counting total links on page, links in footer section, links in first footer column, then opens each link in the first column in new tabs and retrieves their titles

Starting URL: https://rahulshettyacademy.com/AutomationPractice/

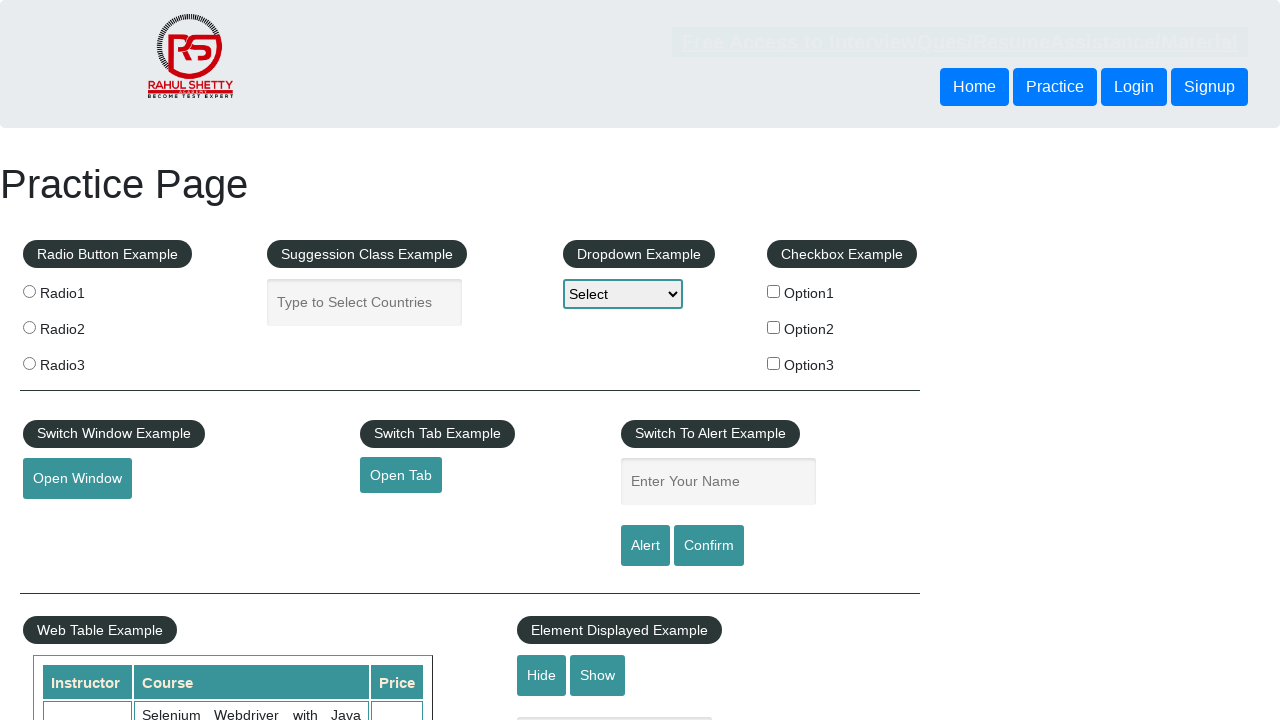

Located all links on page - found 27 total links
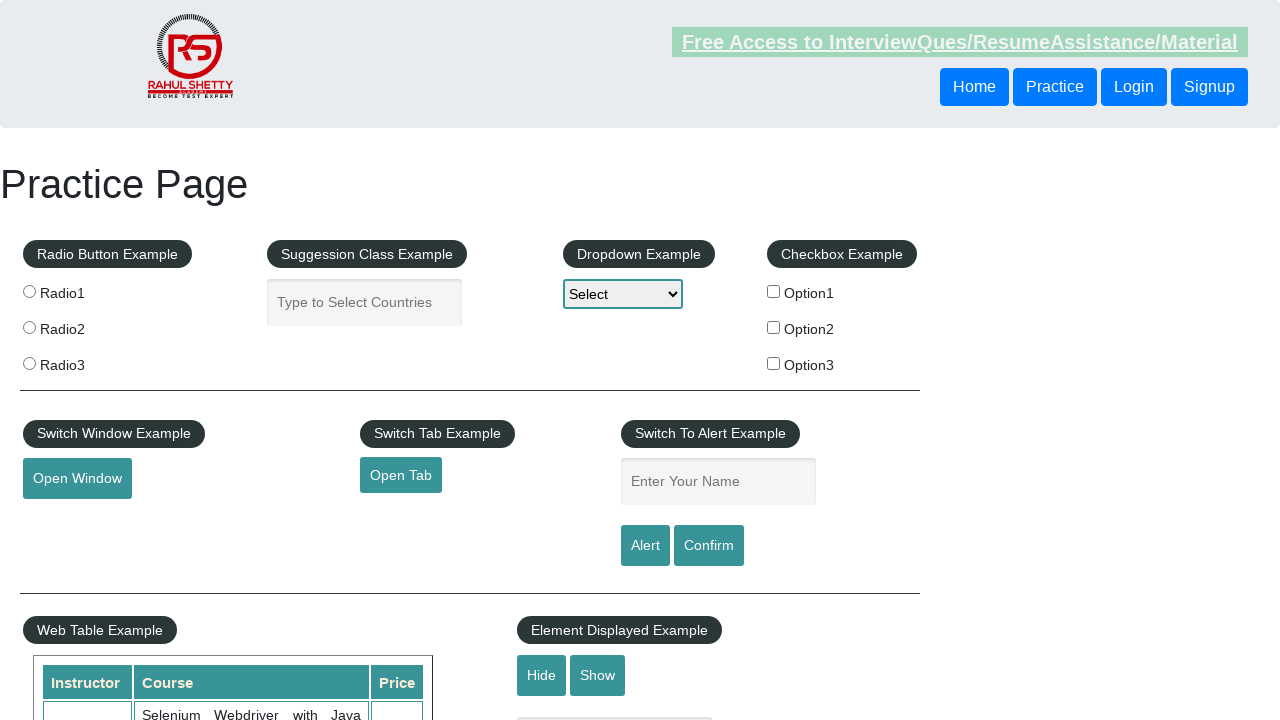

Located footer section with id 'gf-BIG'
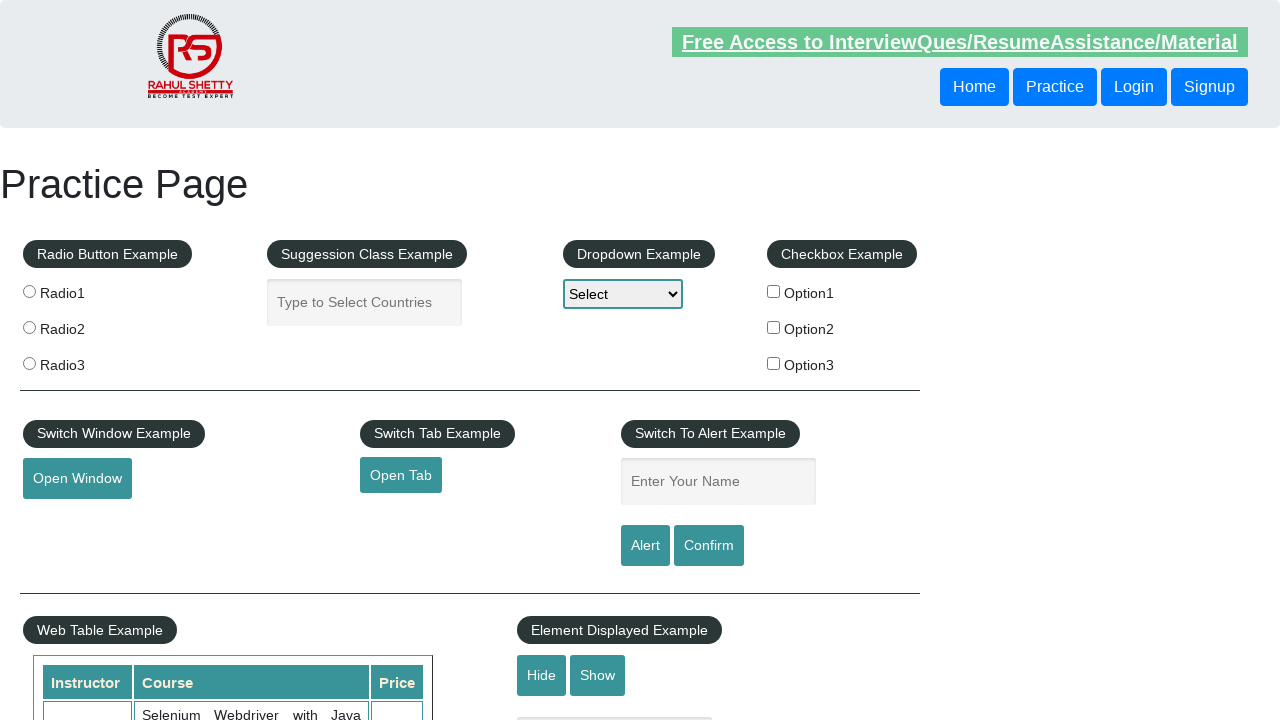

Located all links in footer section - found 20 footer links
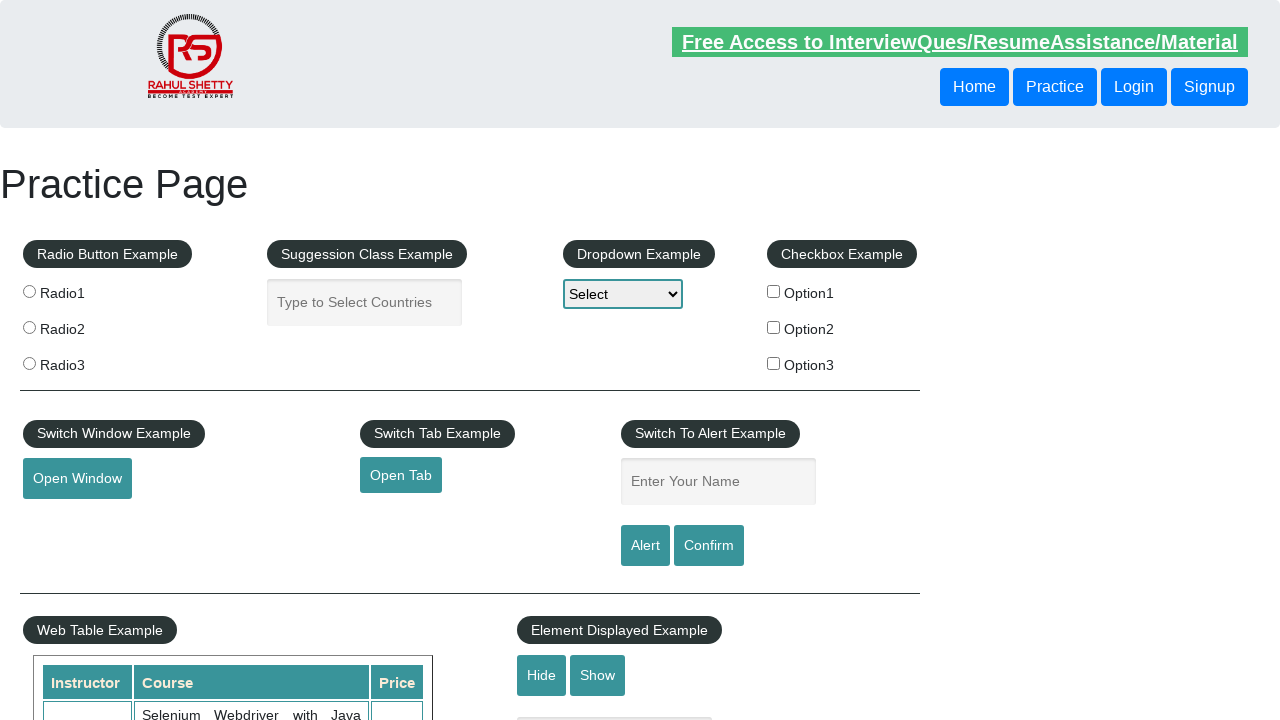

Located first column of footer
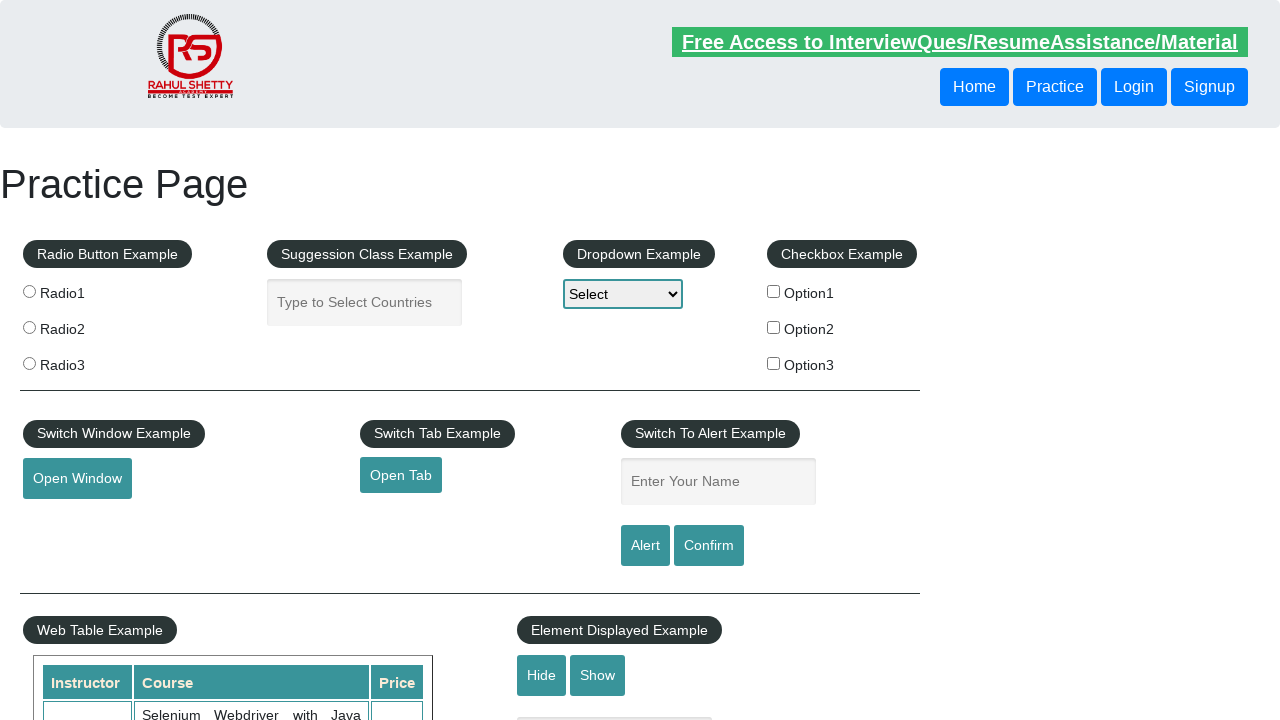

Located all links in first footer column - found 5 column links
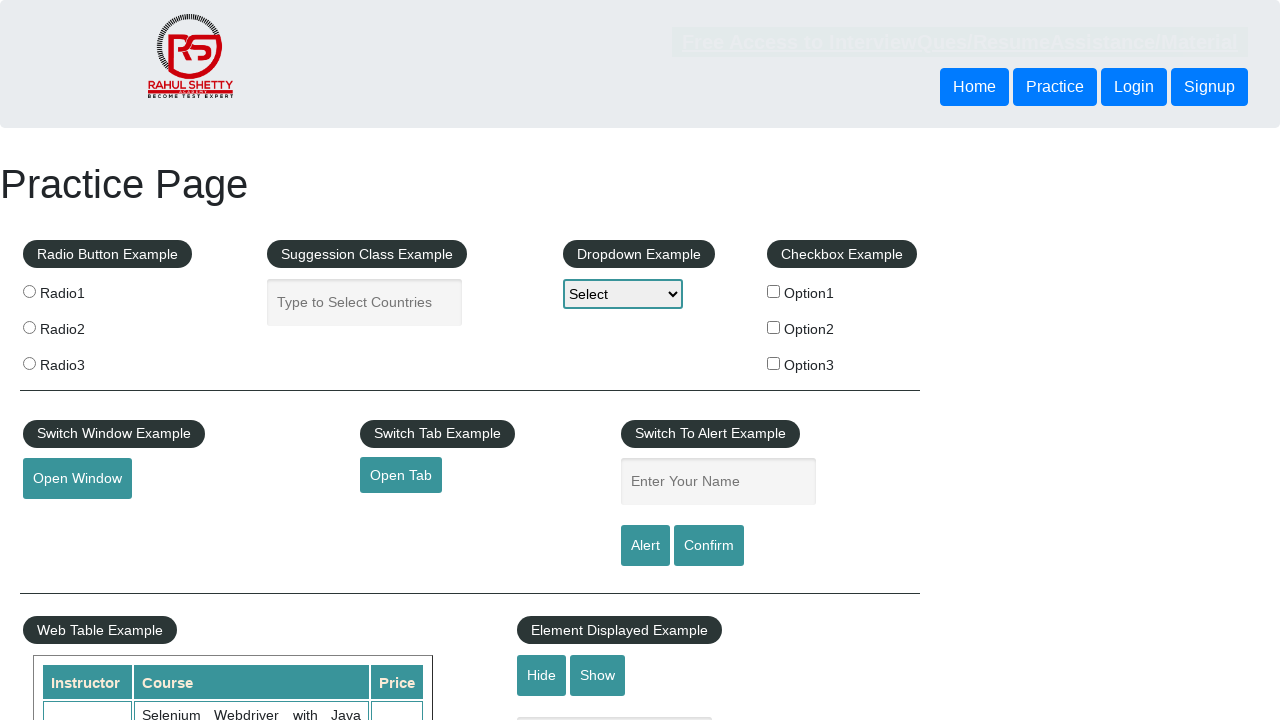

Ctrl+clicked link 1 in first footer column to open in new tab at (157, 482) on #gf-BIG >> xpath=(//div[@id='gf-BIG']//td[1]) >> a >> nth=0
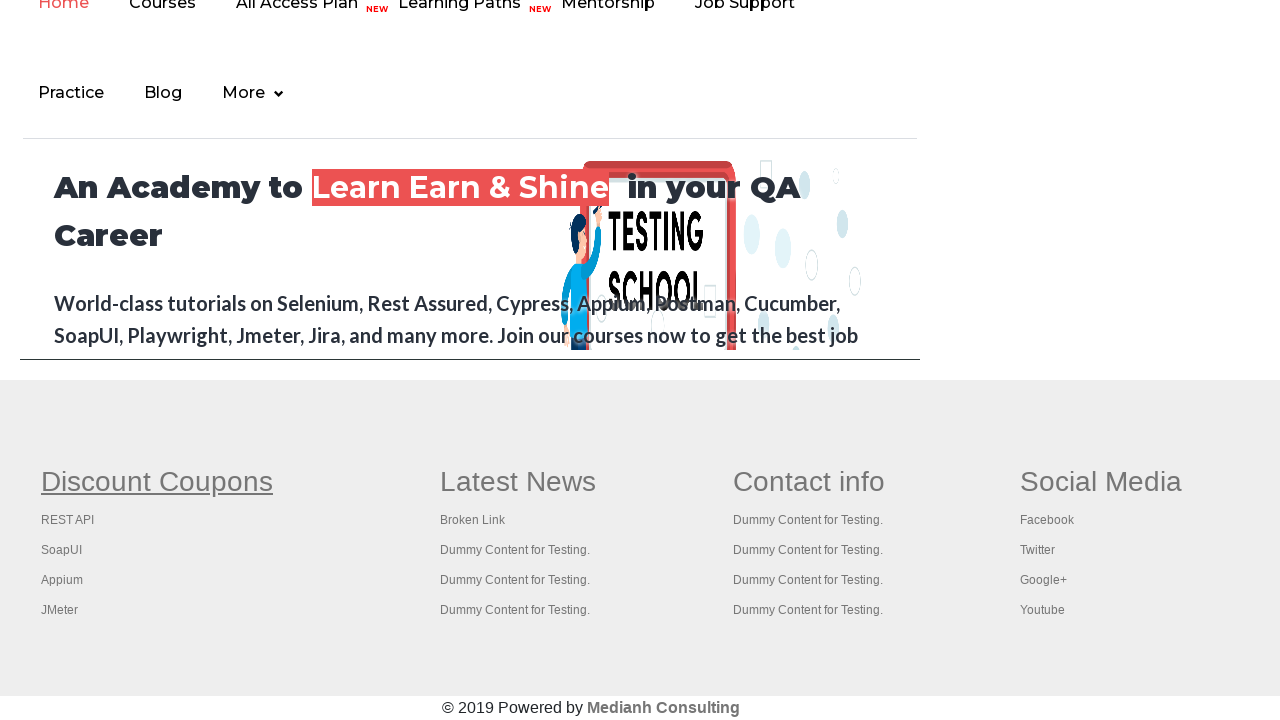

Waited 3 seconds for link 1 to load in new tab
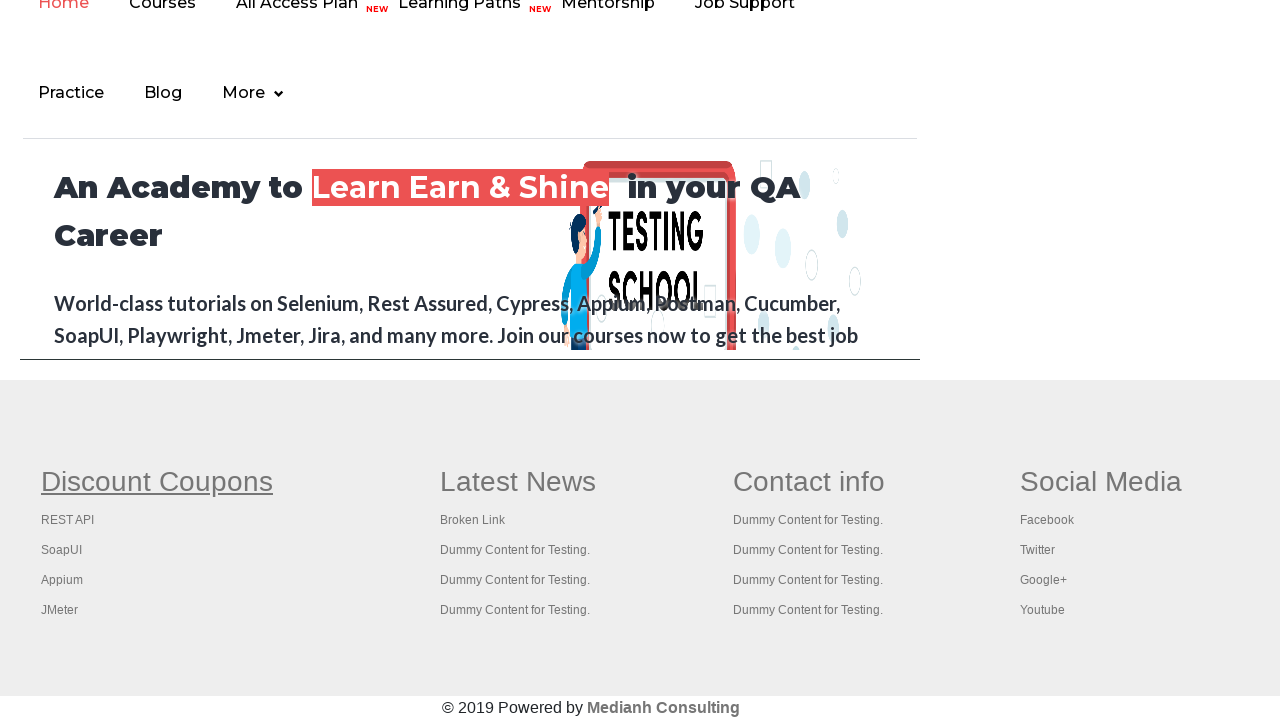

Ctrl+clicked link 2 in first footer column to open in new tab at (68, 520) on #gf-BIG >> xpath=(//div[@id='gf-BIG']//td[1]) >> a >> nth=1
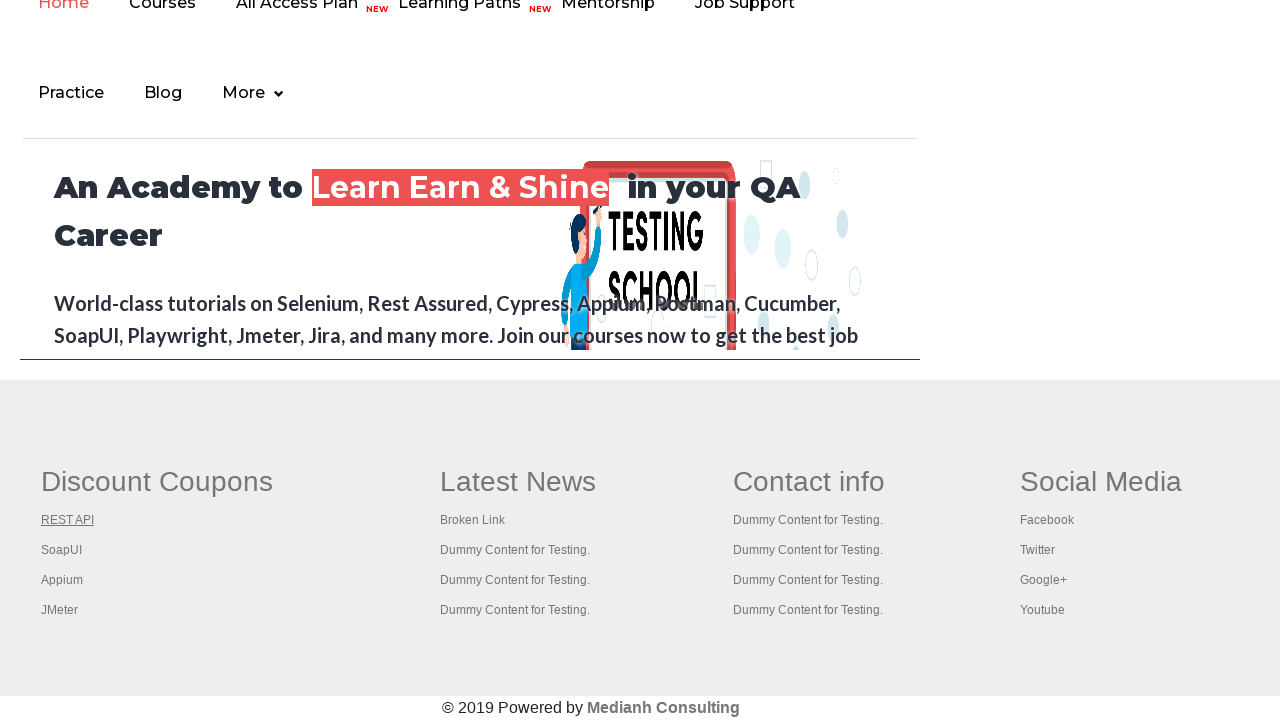

Waited 3 seconds for link 2 to load in new tab
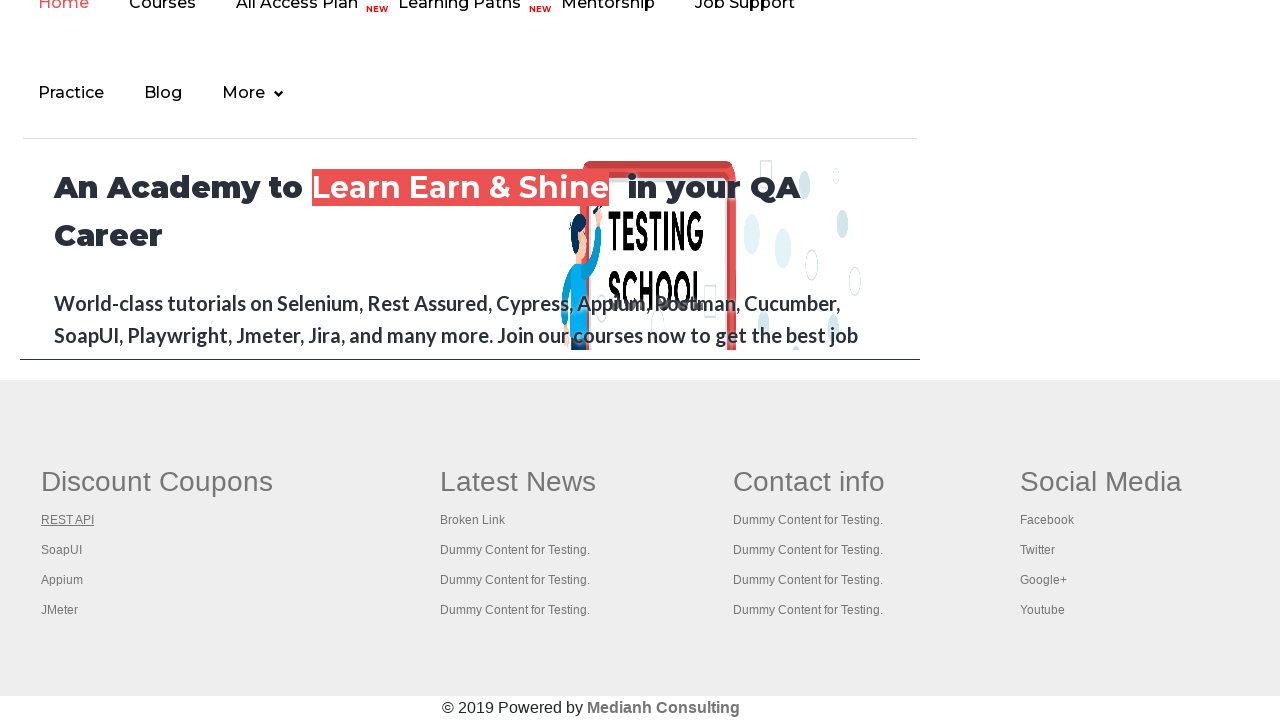

Ctrl+clicked link 3 in first footer column to open in new tab at (62, 550) on #gf-BIG >> xpath=(//div[@id='gf-BIG']//td[1]) >> a >> nth=2
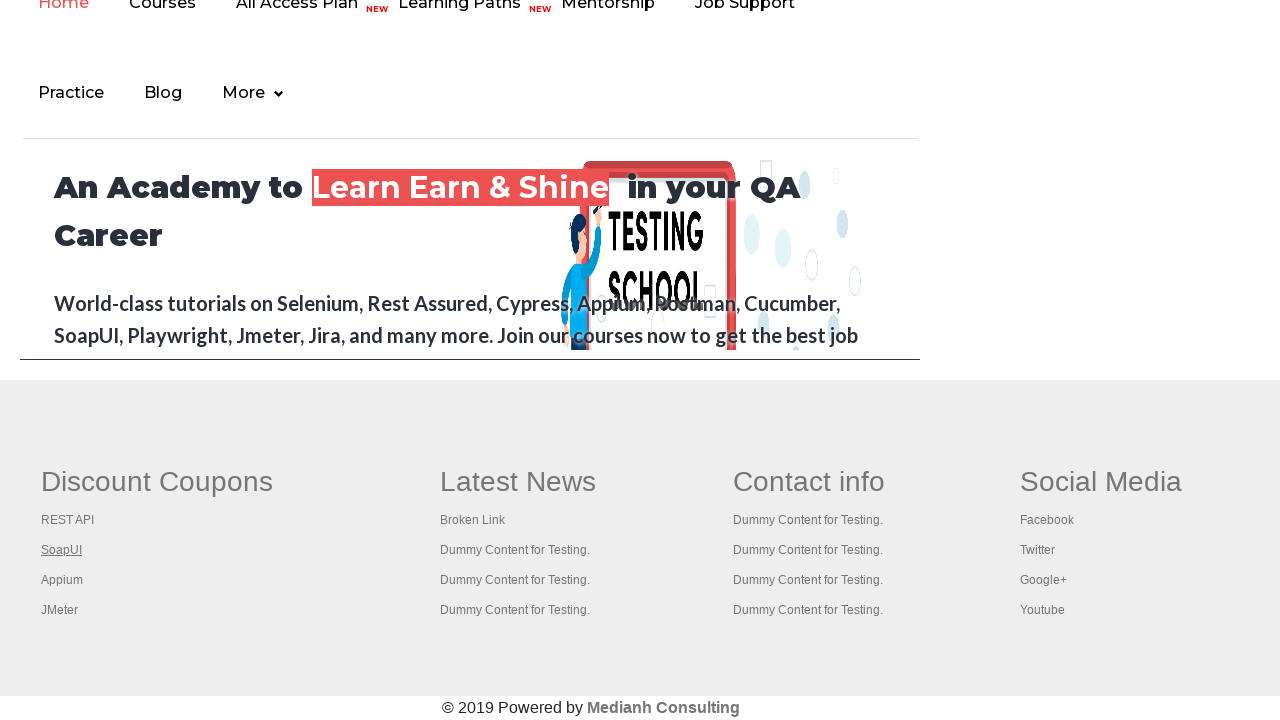

Waited 3 seconds for link 3 to load in new tab
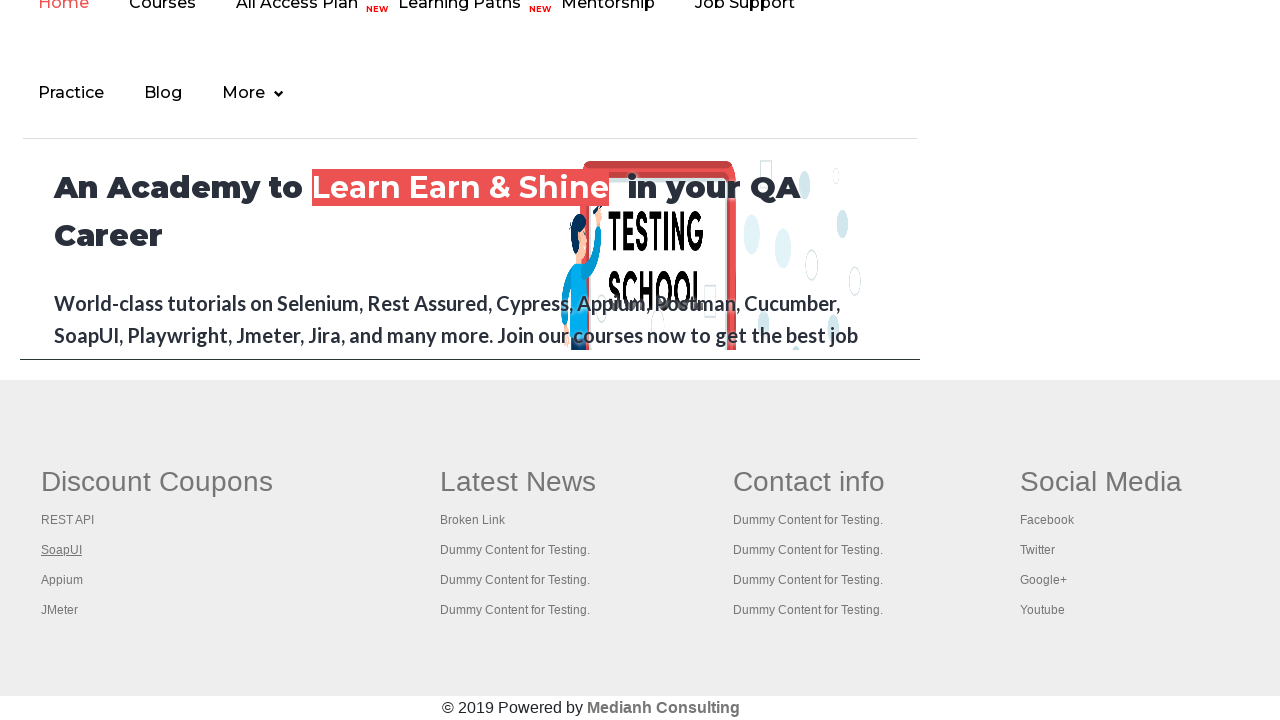

Ctrl+clicked link 4 in first footer column to open in new tab at (62, 580) on #gf-BIG >> xpath=(//div[@id='gf-BIG']//td[1]) >> a >> nth=3
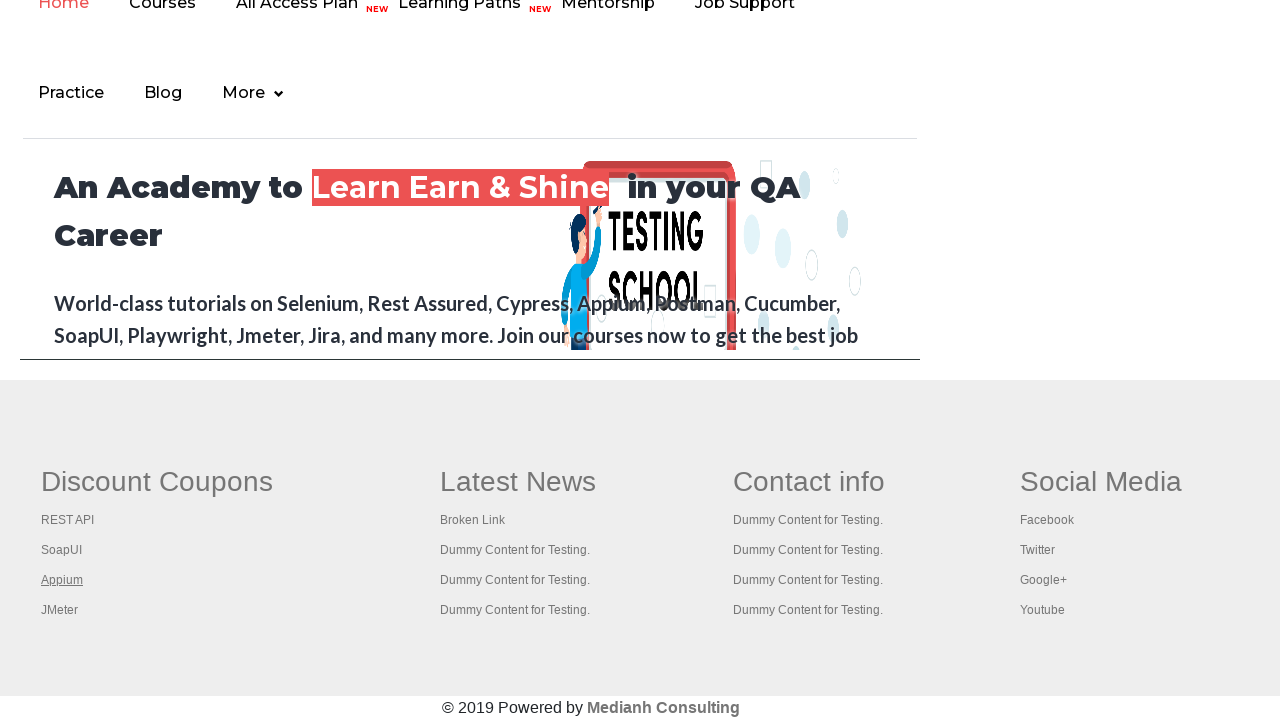

Waited 3 seconds for link 4 to load in new tab
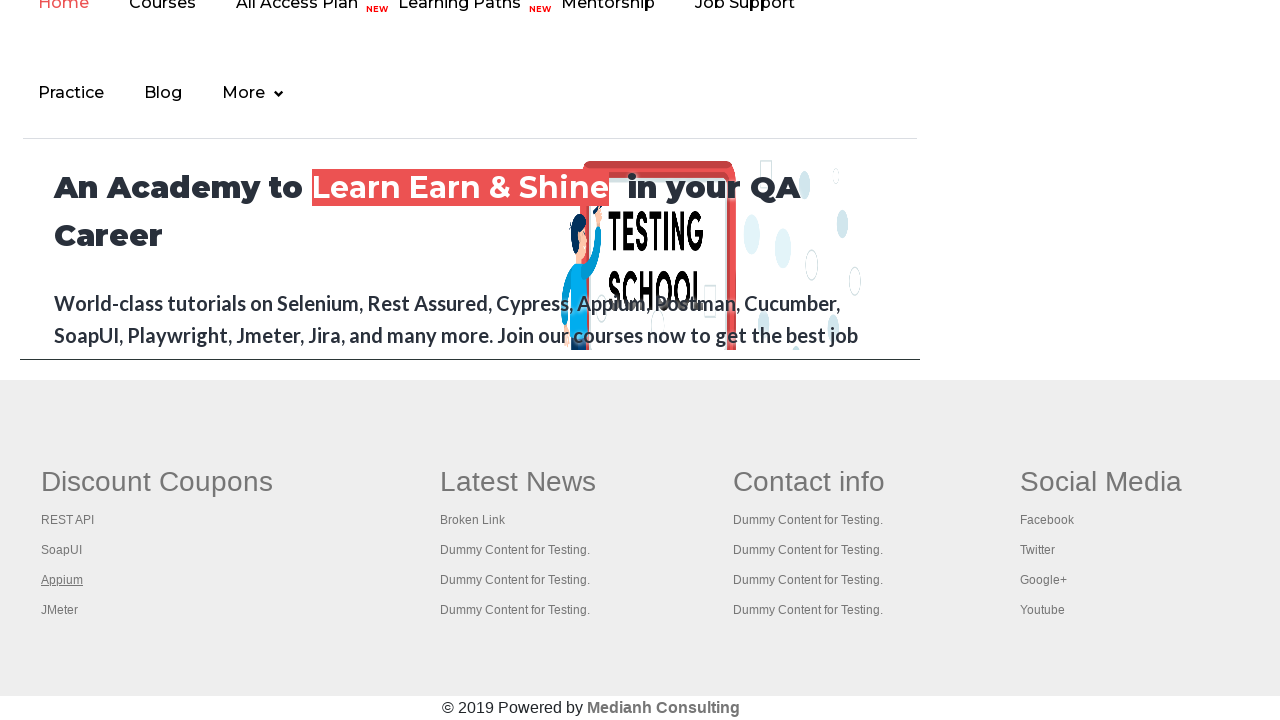

Ctrl+clicked link 5 in first footer column to open in new tab at (60, 610) on #gf-BIG >> xpath=(//div[@id='gf-BIG']//td[1]) >> a >> nth=4
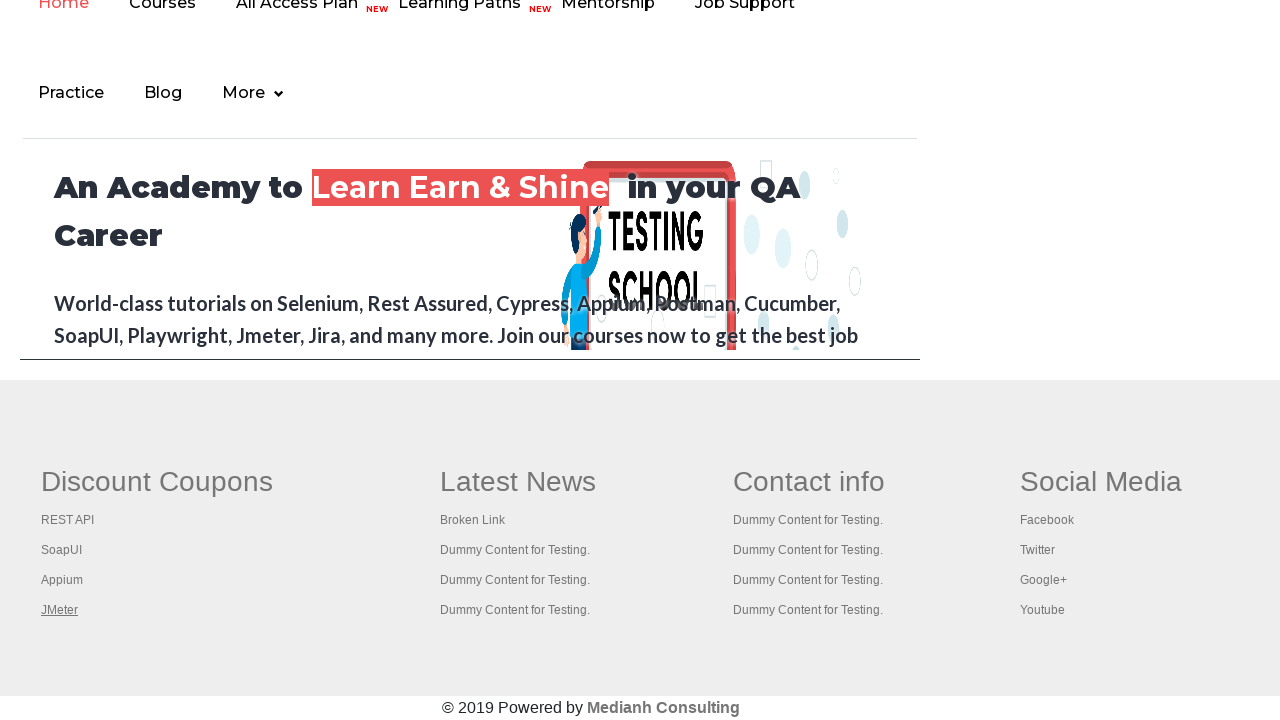

Waited 3 seconds for link 5 to load in new tab
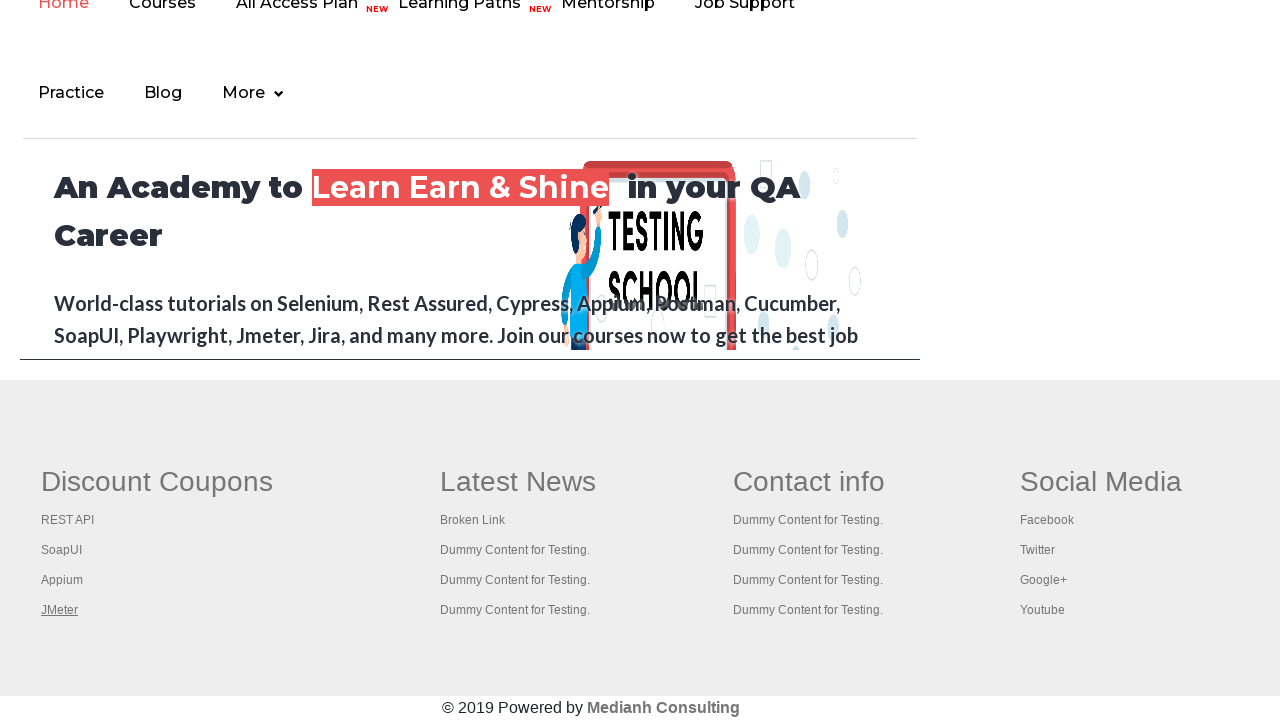

Retrieved all open pages/tabs - found 6 total pages
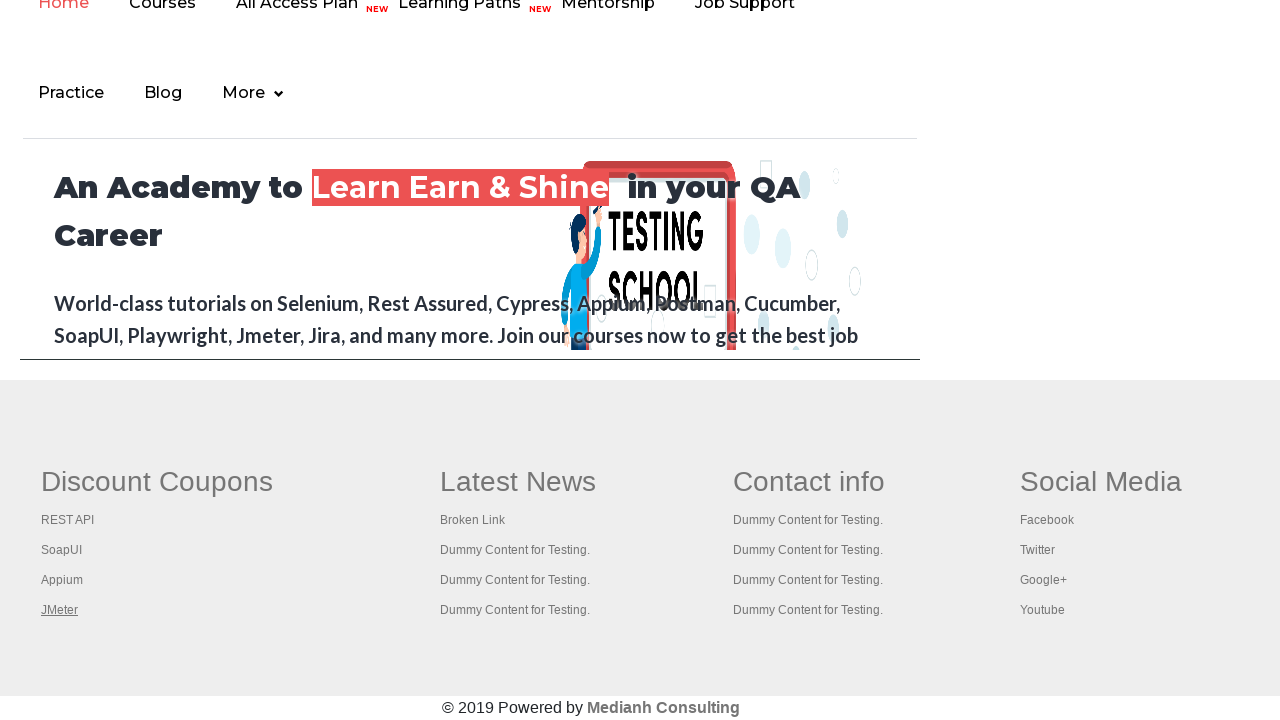

Retrieved title from page: 'Practice Page'
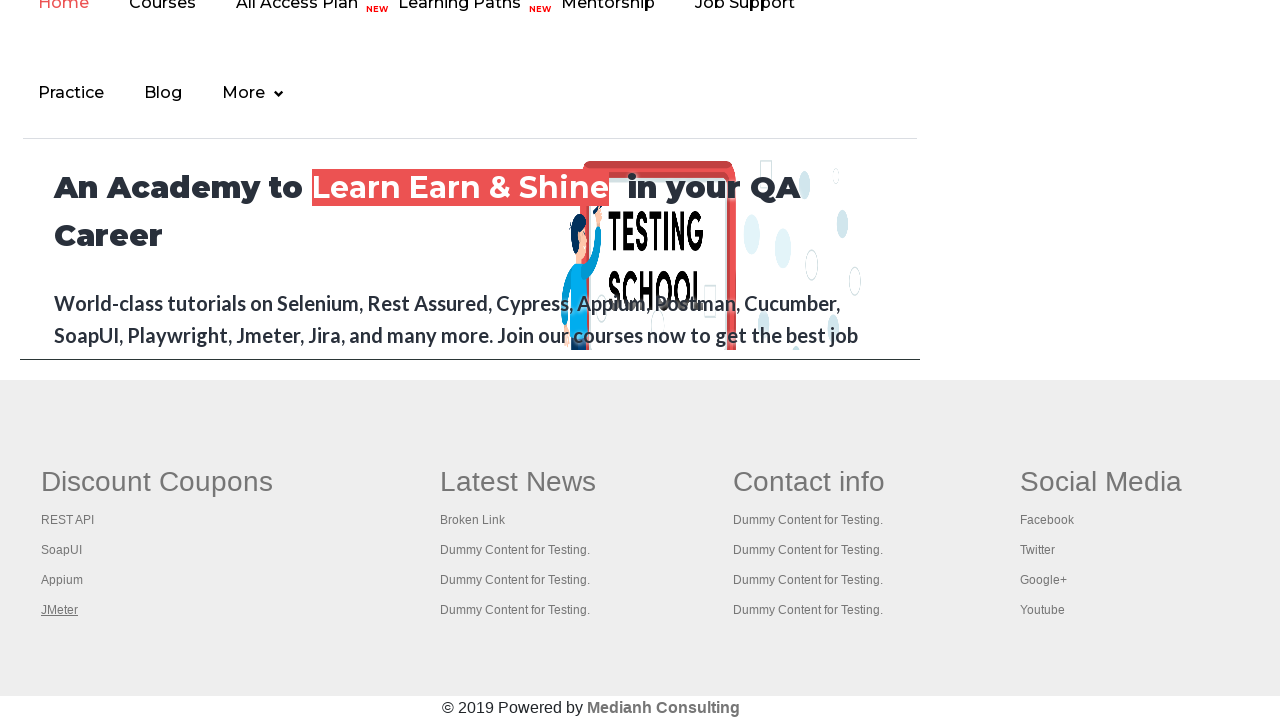

Retrieved title from page: 'Practice Page'
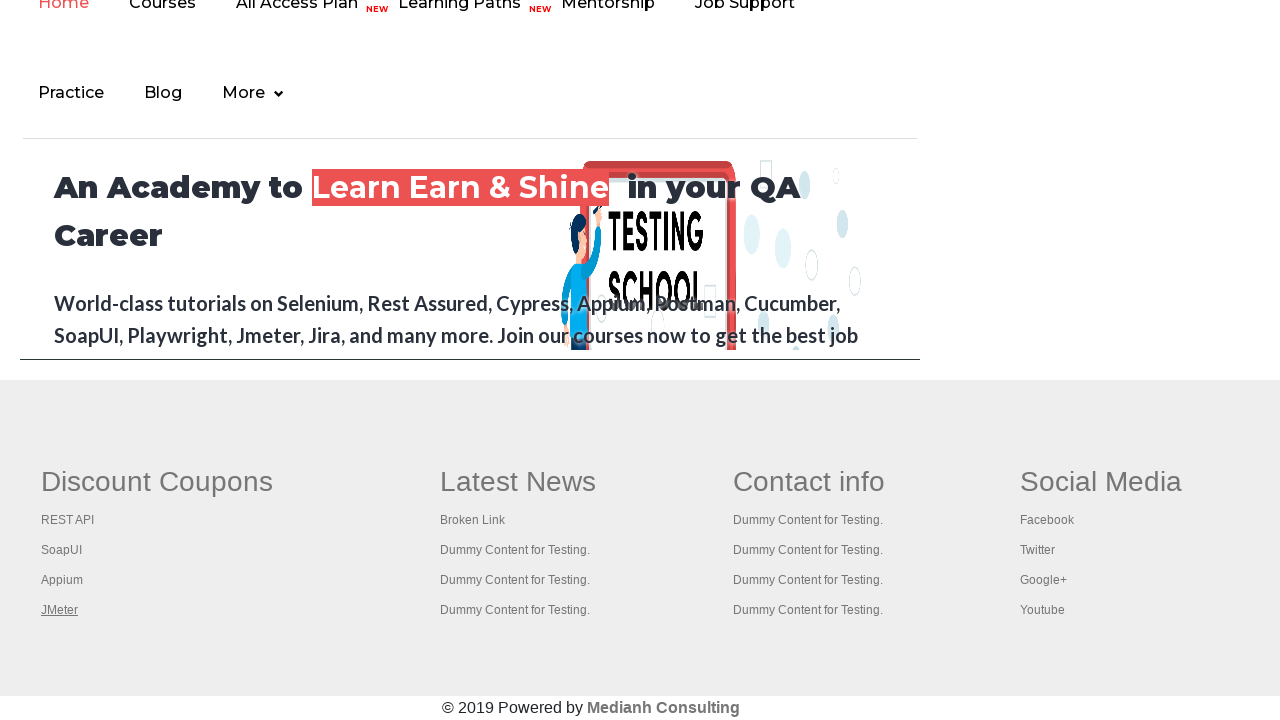

Retrieved title from page: 'REST API Tutorial'
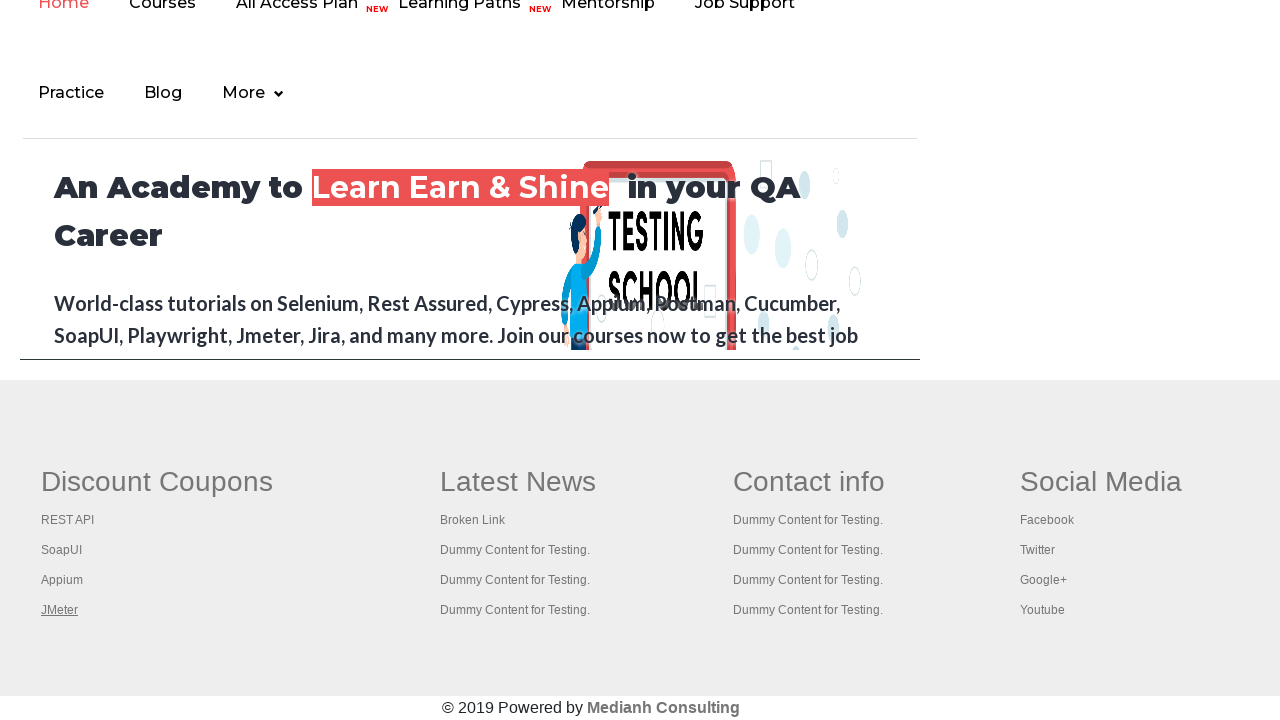

Retrieved title from page: 'The World’s Most Popular API Testing Tool | SoapUI'
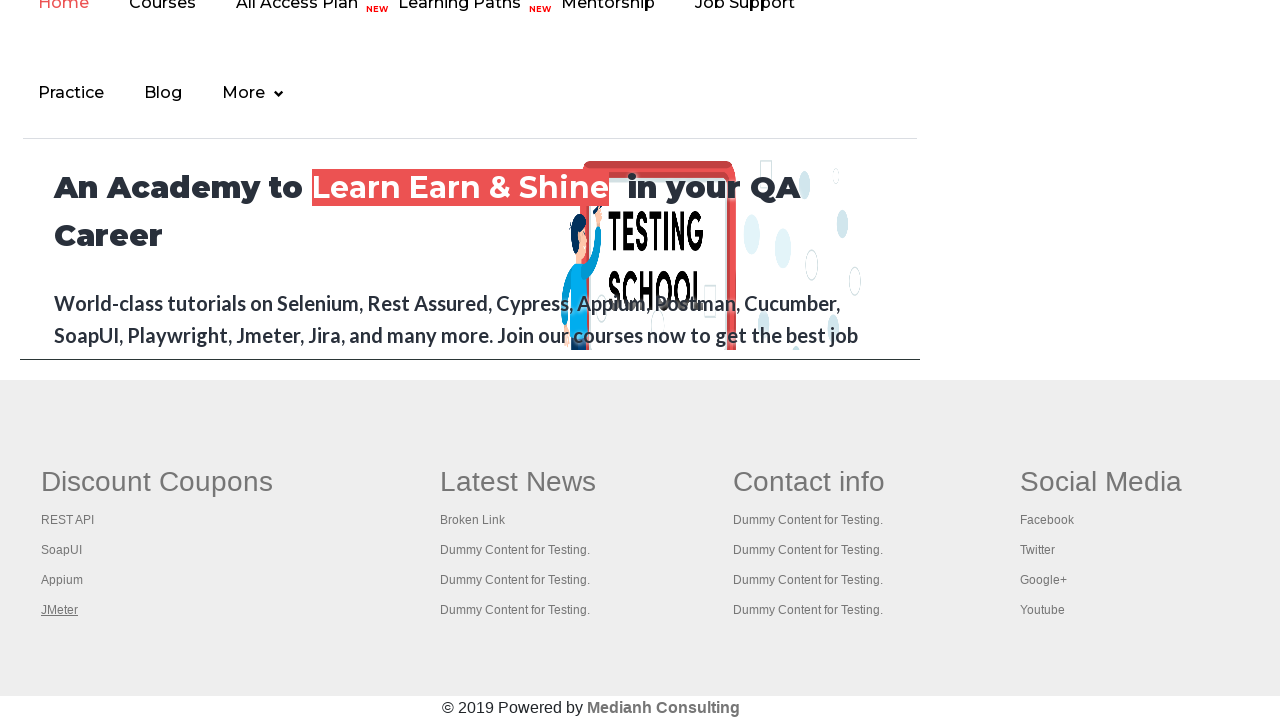

Retrieved title from page: 'Appium tutorial for Mobile Apps testing | RahulShetty Academy | Rahul'
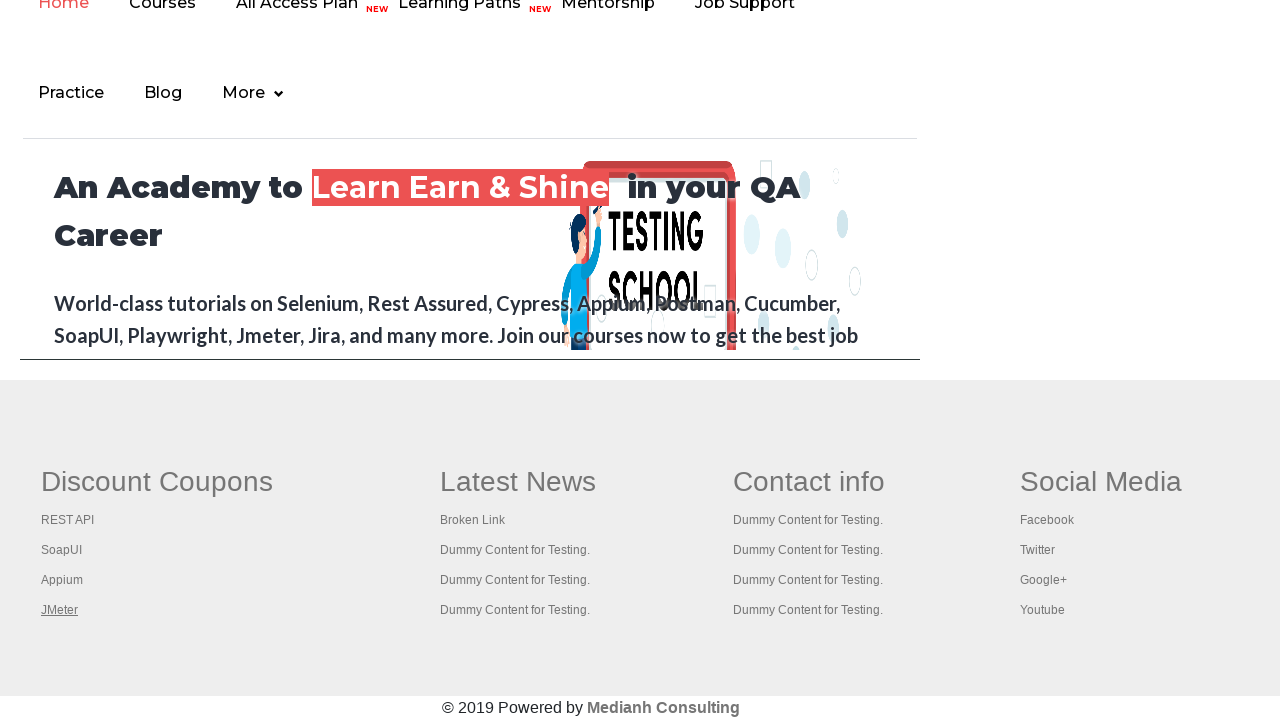

Retrieved title from page: 'Apache JMeter - Apache JMeter™'
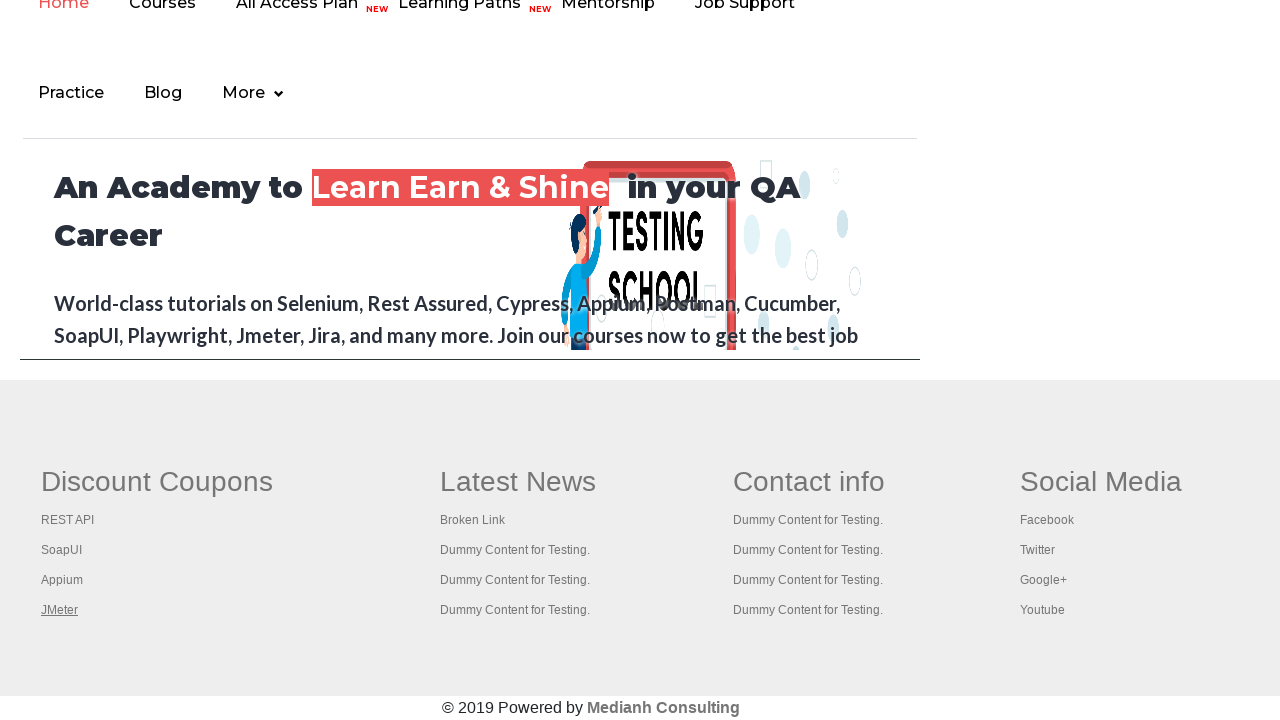

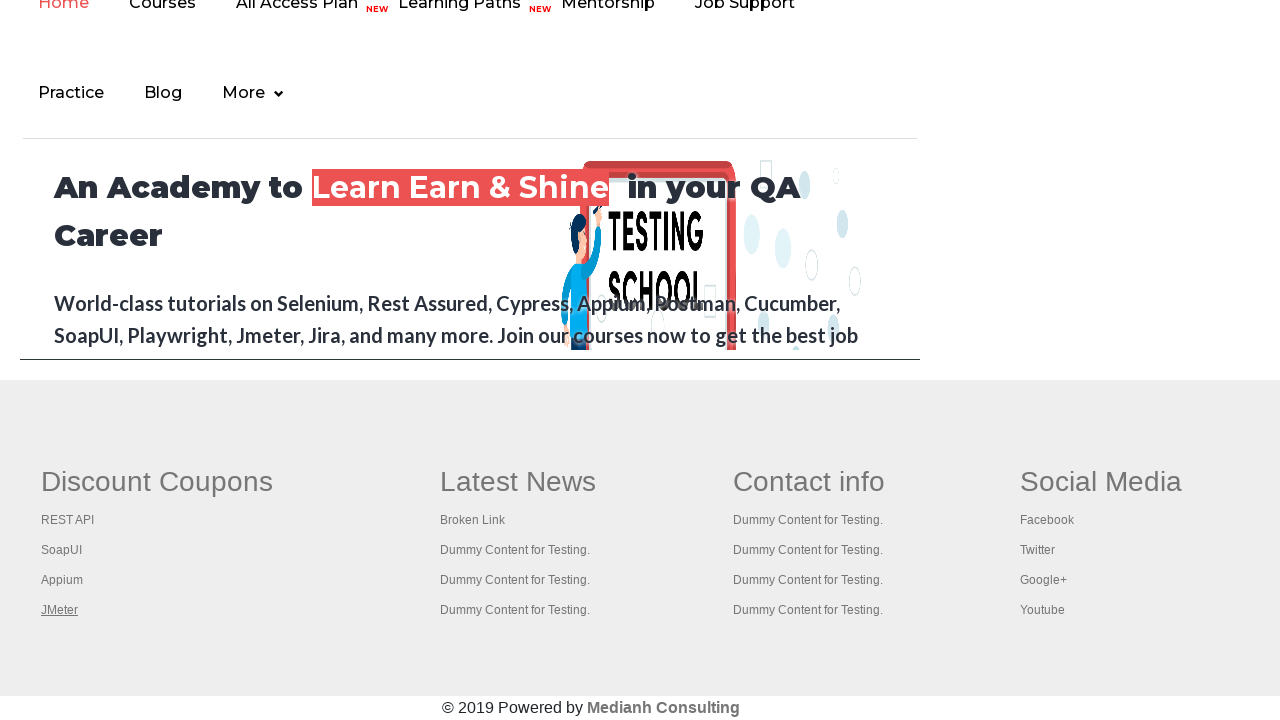